Tests new window/tab functionality by clicking a link that opens a new window and verifying content in the new window.

Starting URL: https://the-internet.herokuapp.com/windows

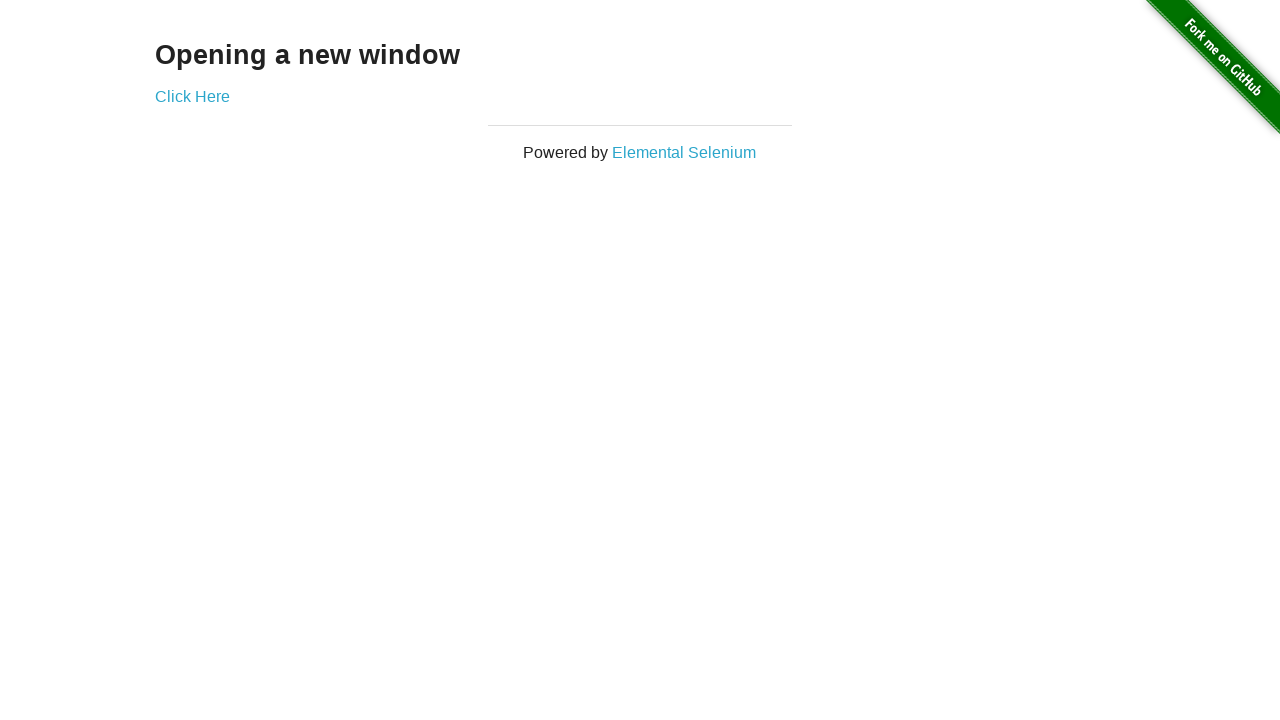

Clicked link to open new window at (192, 96) on #content > div > a
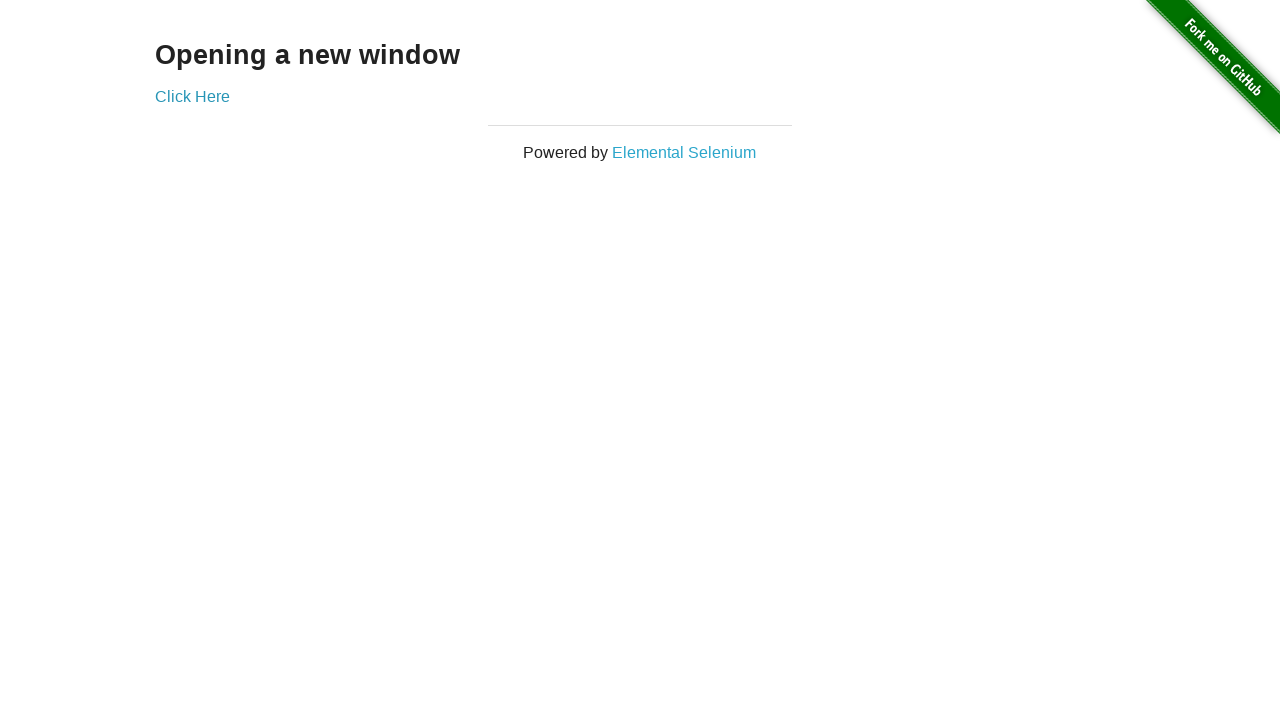

Captured new page object from context
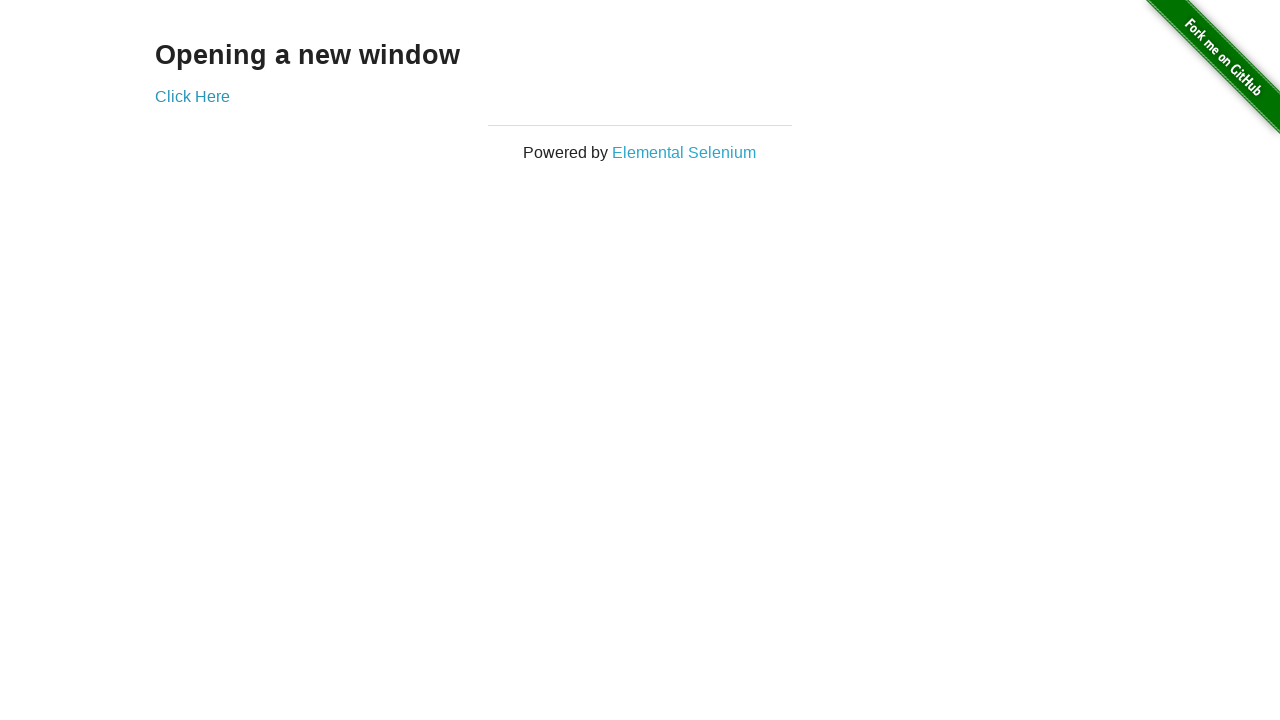

New window content loaded - h3 element found
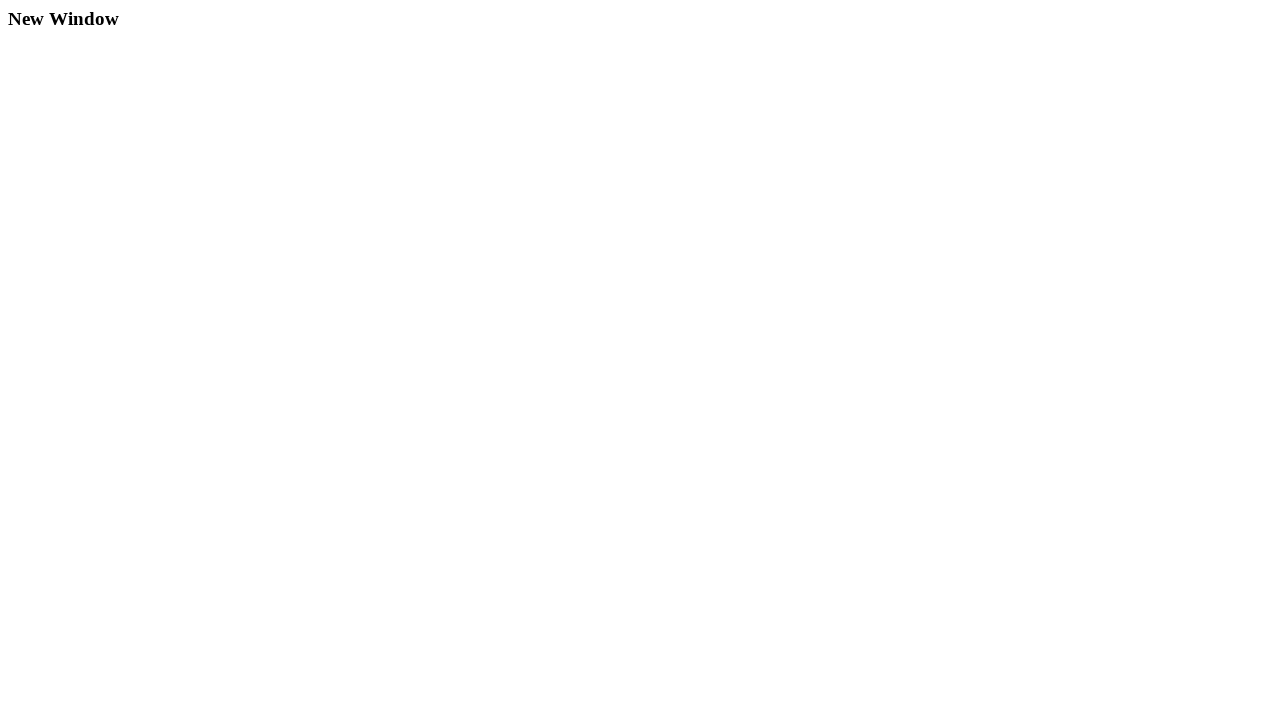

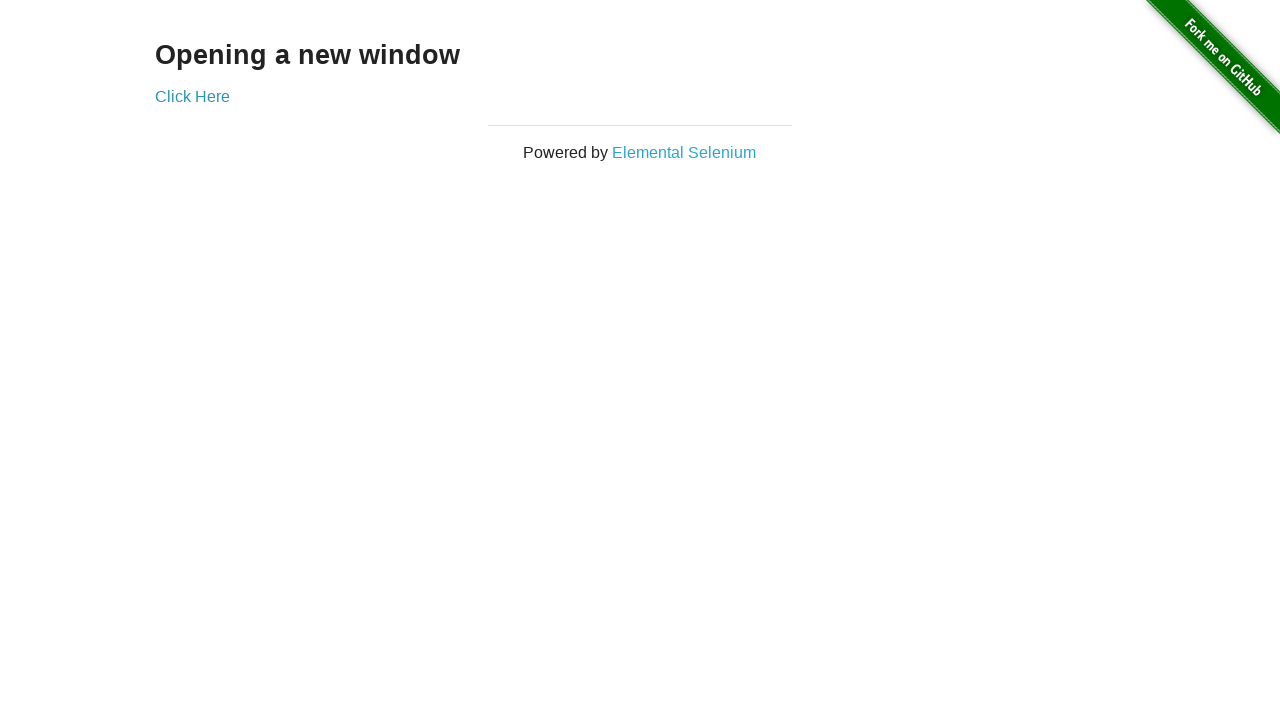